Tests the registration form by selecting a skill from the Skills dropdown menu

Starting URL: http://demo.automationtesting.in/Register.html

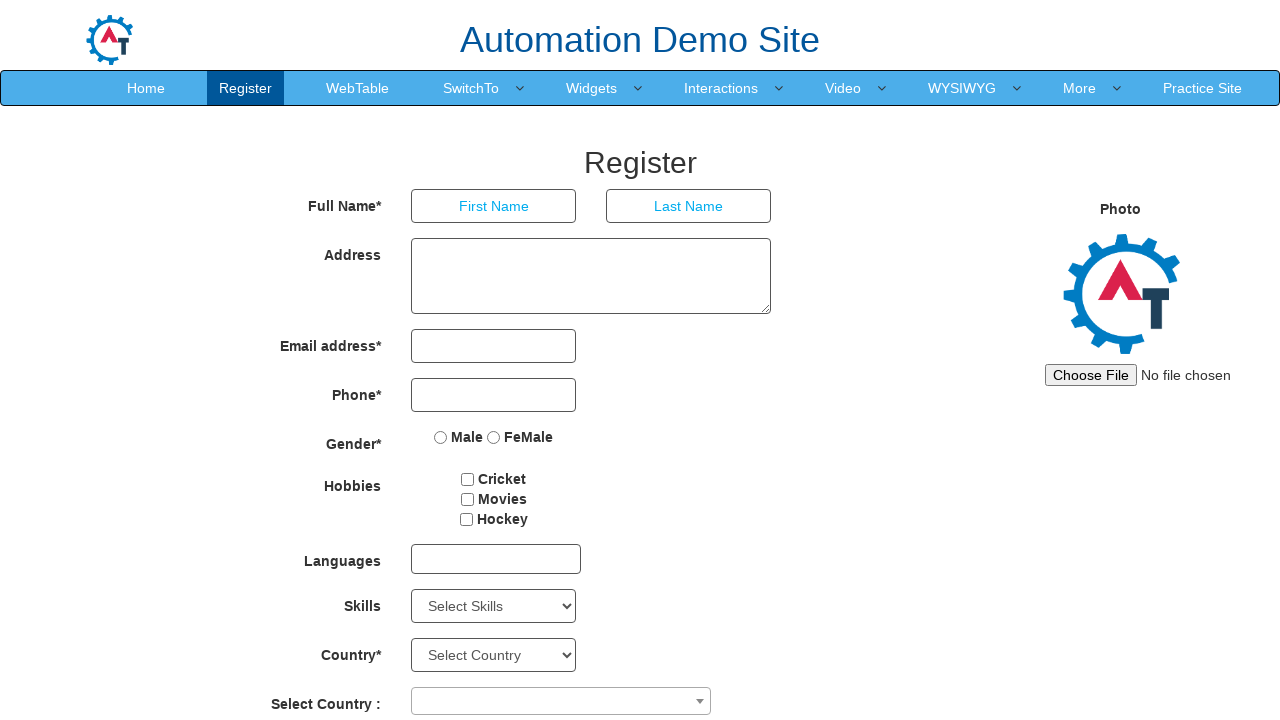

Navigated to registration form page
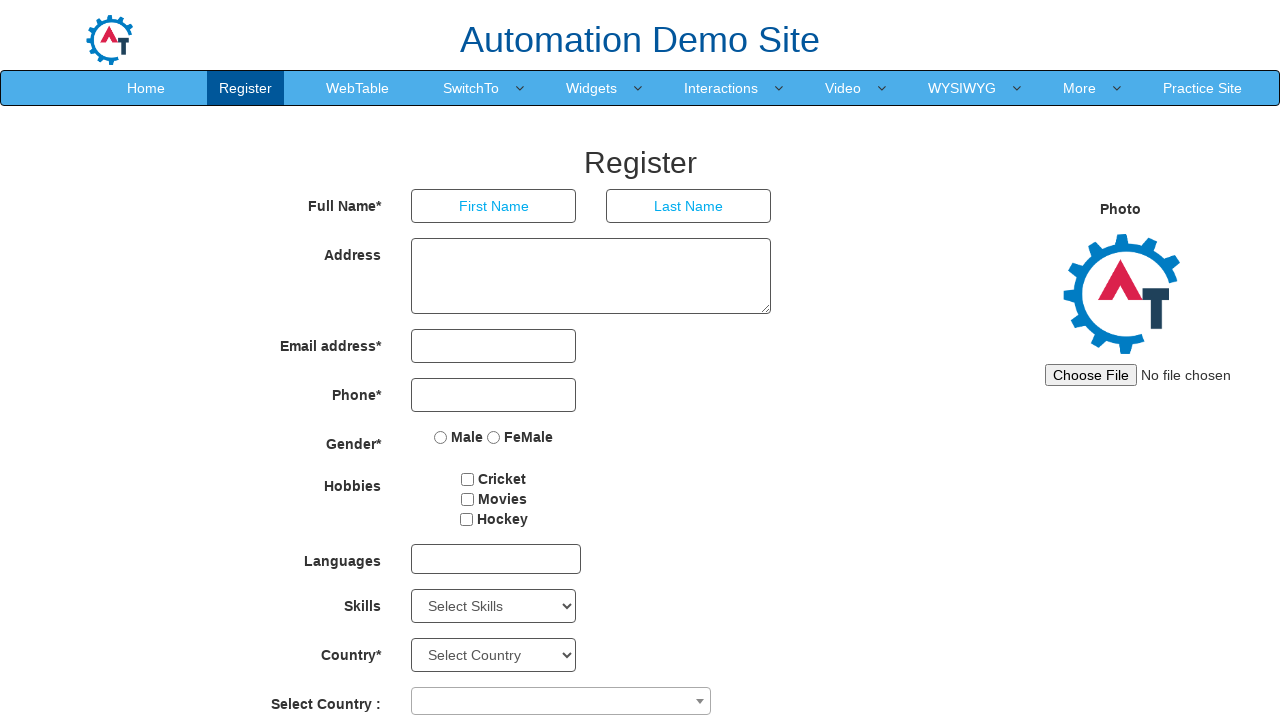

Selected 'AutoCAD' from the Skills dropdown menu on #Skills
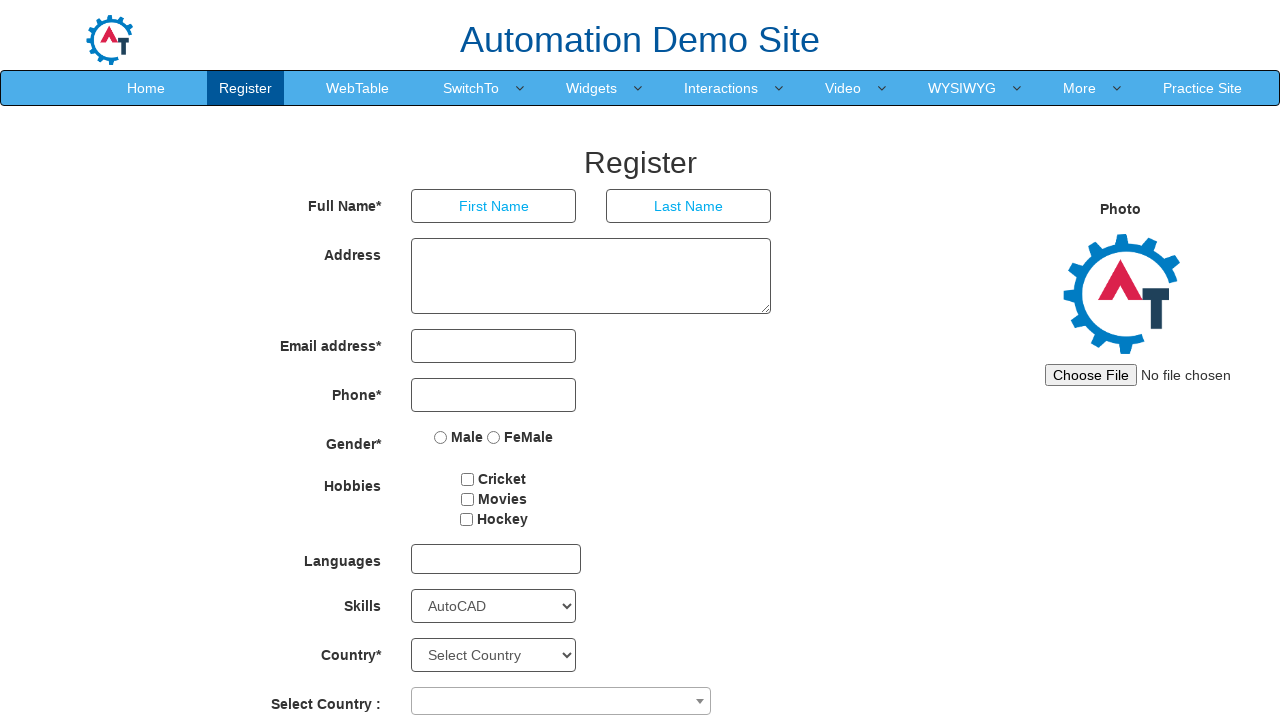

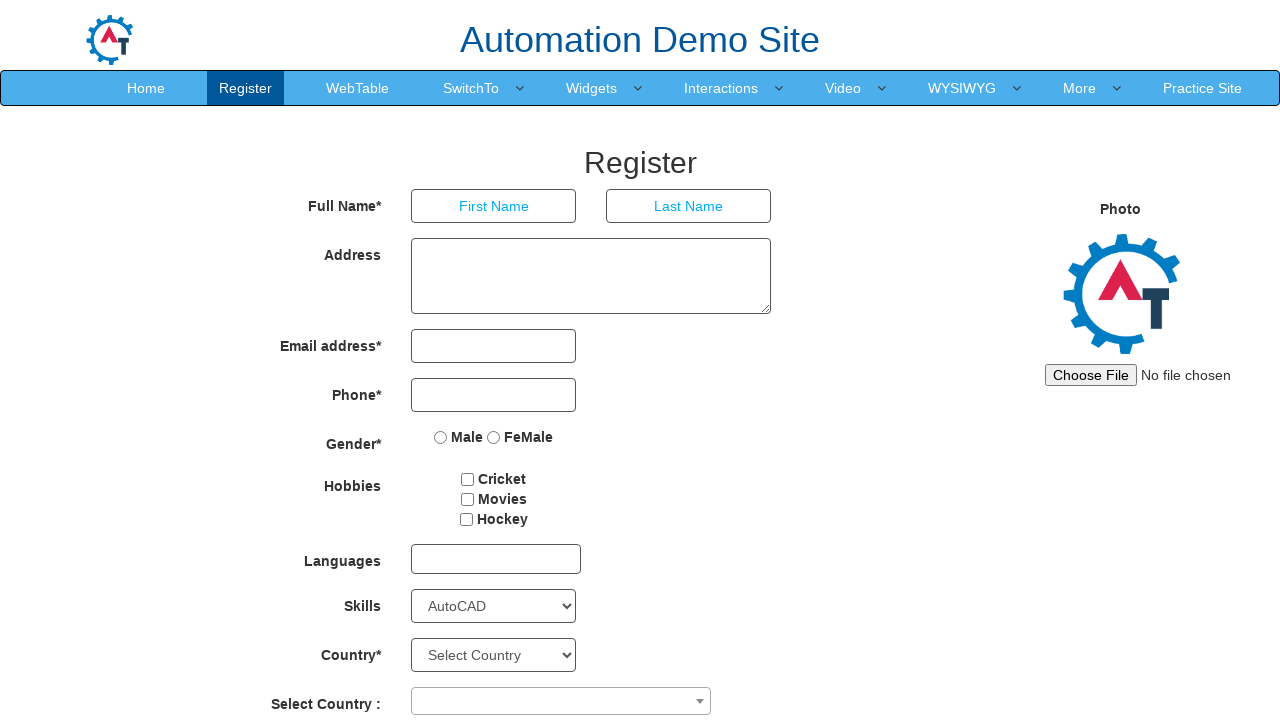